Tests handling of JavaScript alerts including simple alerts, confirmation dialogs, and prompt dialogs by clicking trigger buttons and interacting with the alert windows (accepting, dismissing, and entering text).

Starting URL: https://the-internet.herokuapp.com/javascript_alerts

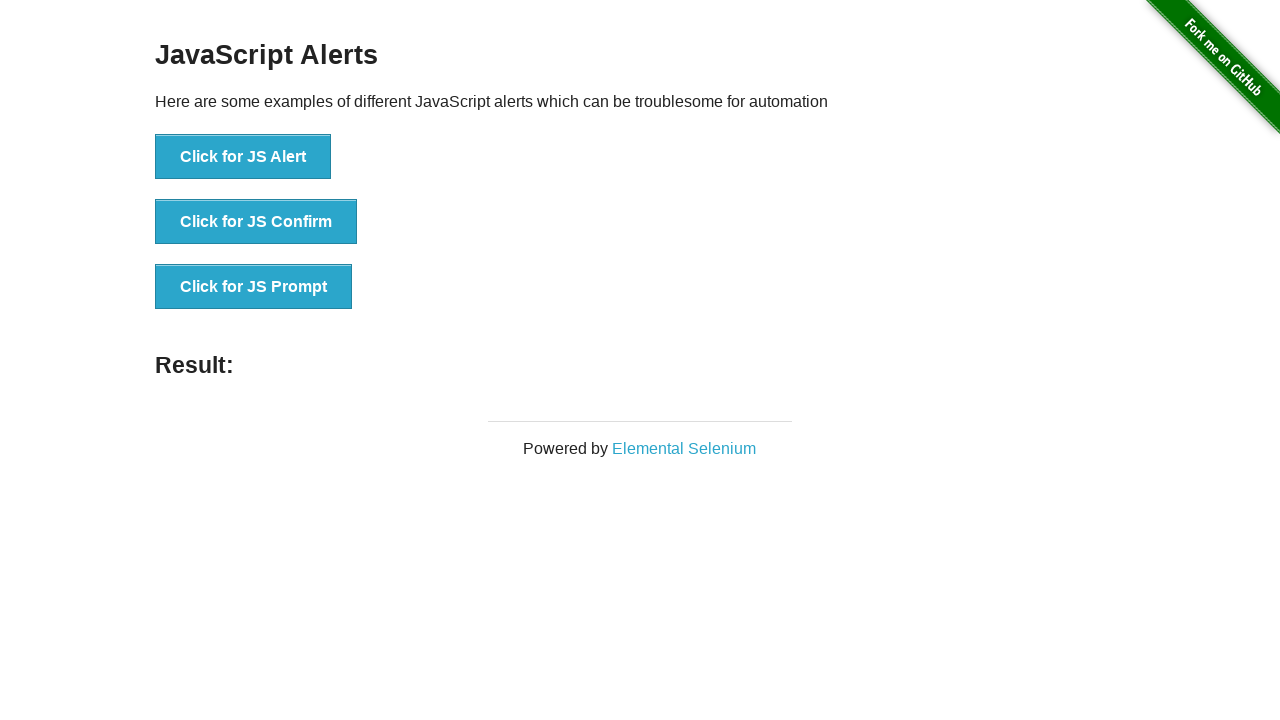

Clicked button to trigger simple JavaScript alert at (243, 157) on xpath=//button[normalize-space()='Click for JS Alert']
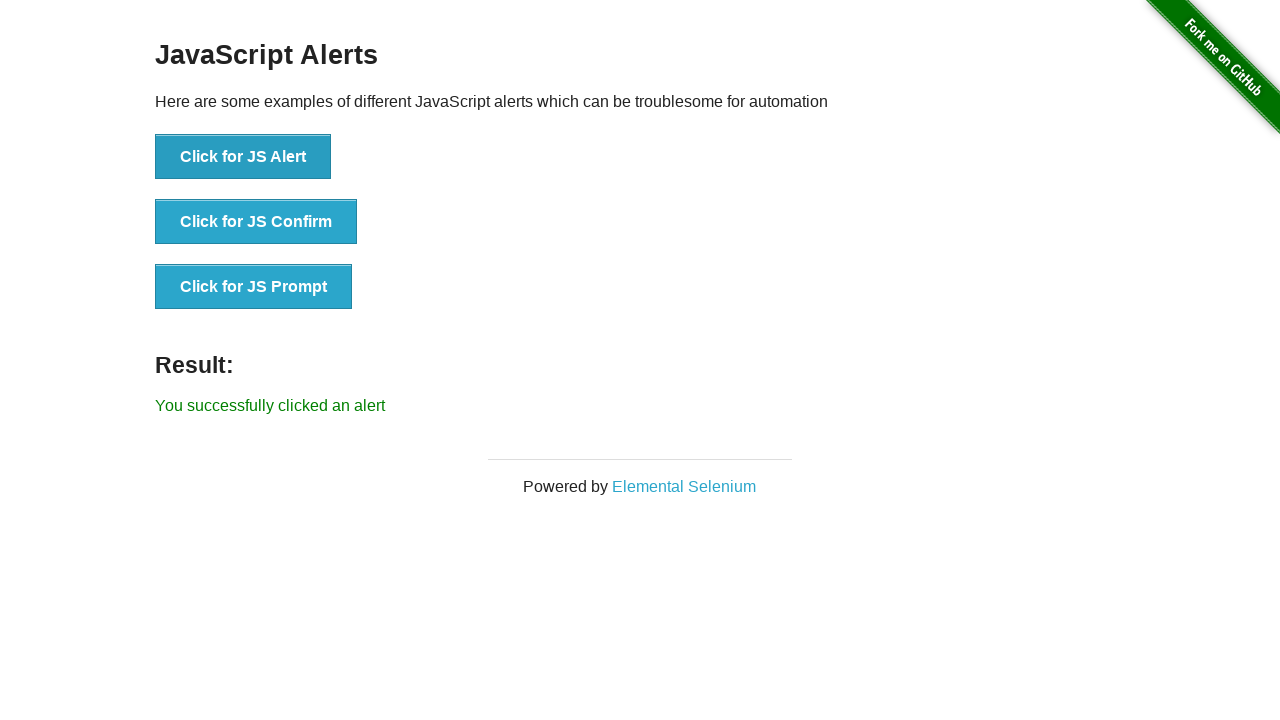

Clicked alert button and accepted the dialog at (243, 157) on xpath=//button[normalize-space()='Click for JS Alert']
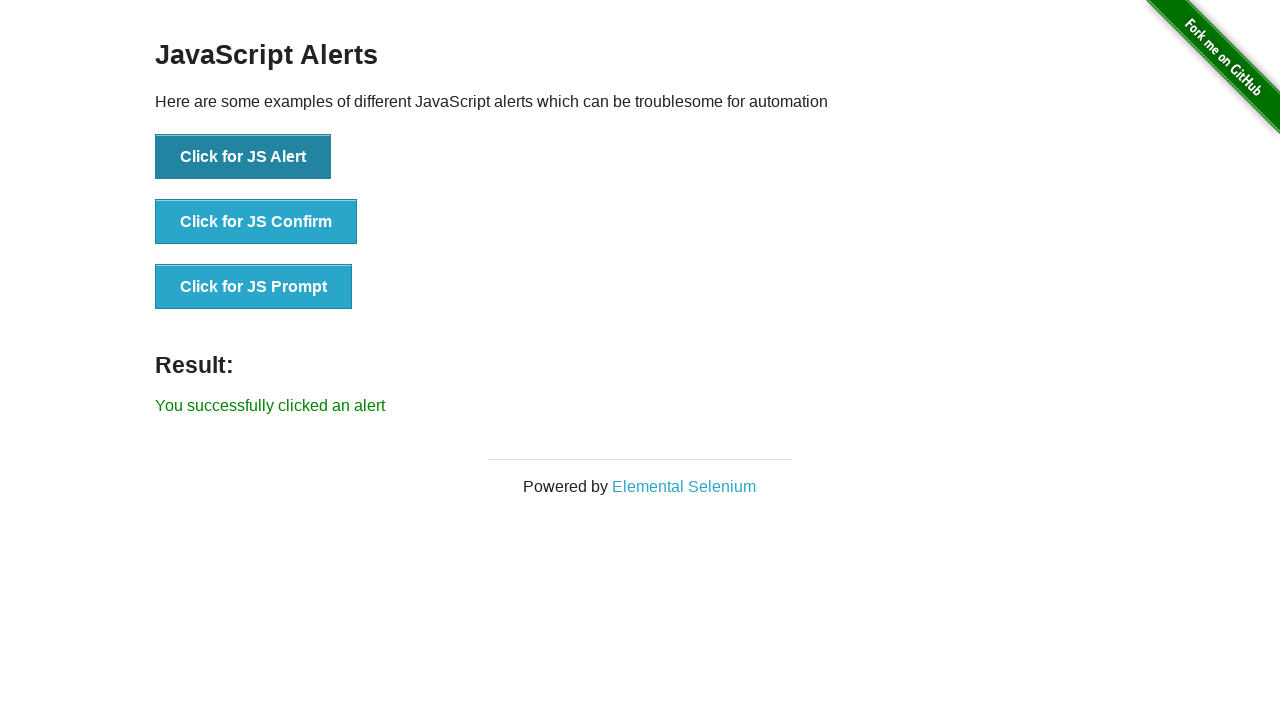

Waited for alert handling to complete
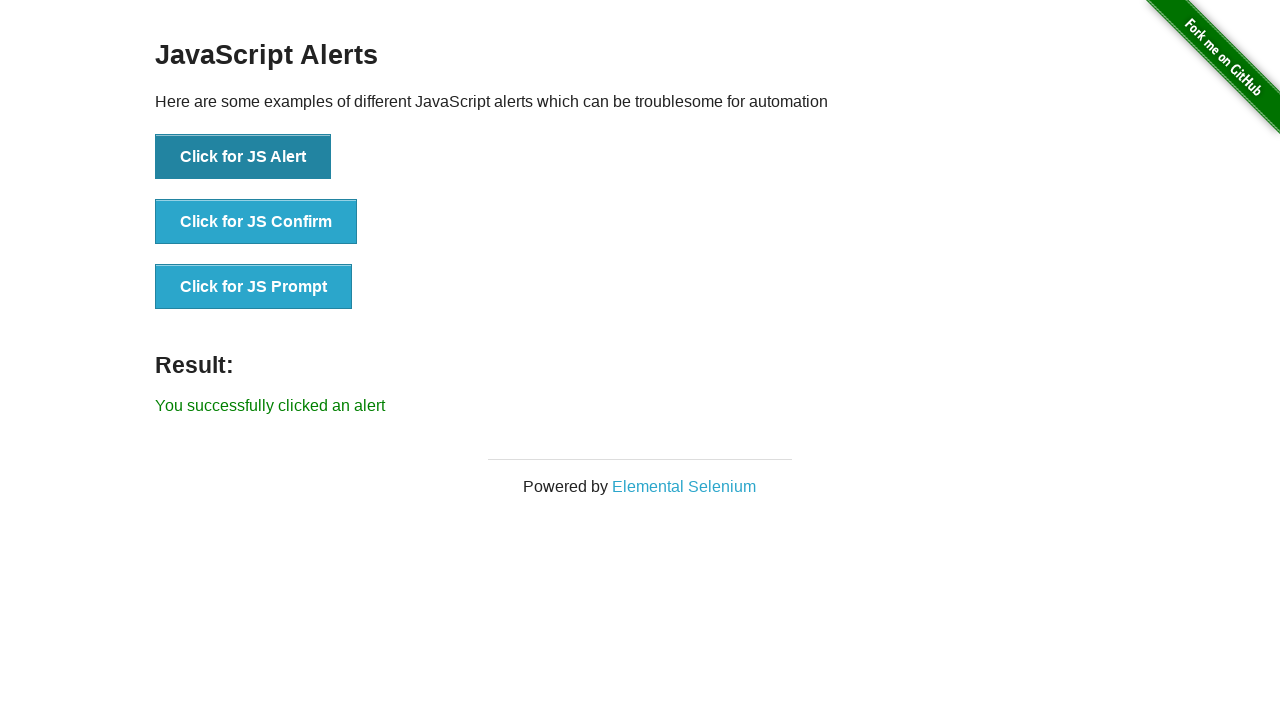

Clicked confirm dialog button and accepted it at (256, 222) on xpath=//button[normalize-space()='Click for JS Confirm']
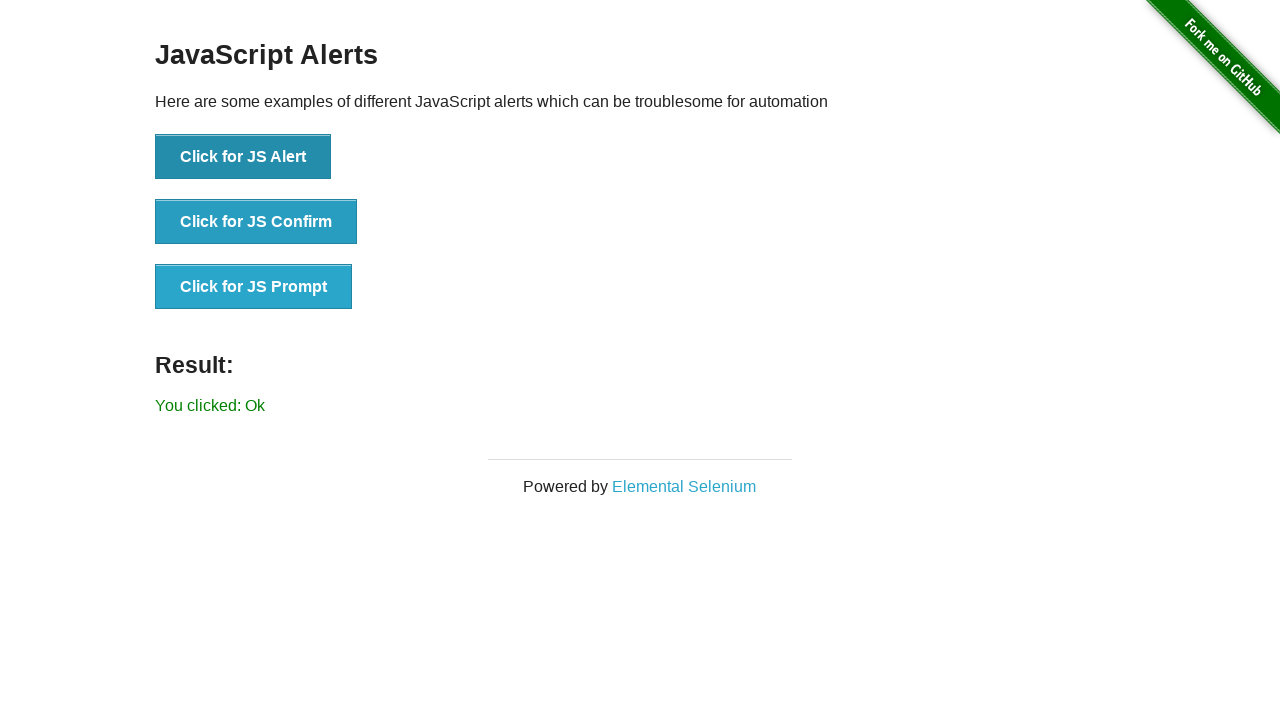

Waited for confirm dialog handling to complete
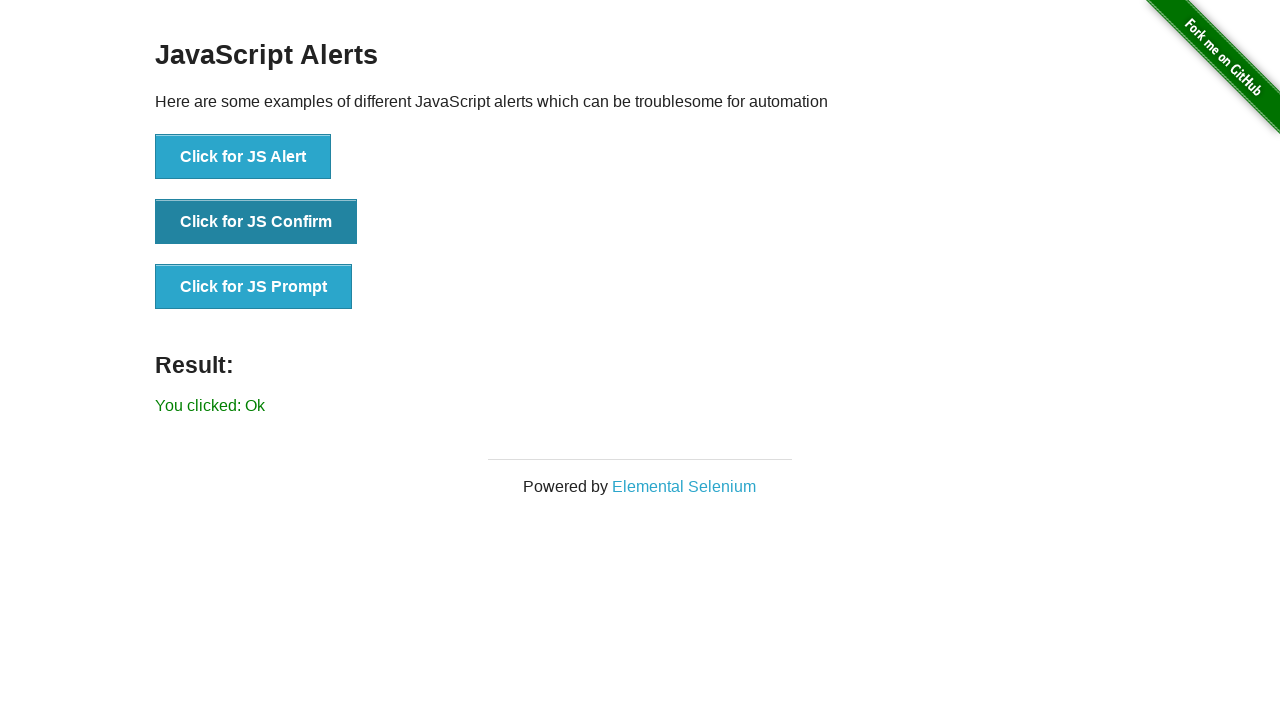

Clicked prompt dialog button and entered 'Welcome' text at (254, 287) on xpath=//button[normalize-space()='Click for JS Prompt']
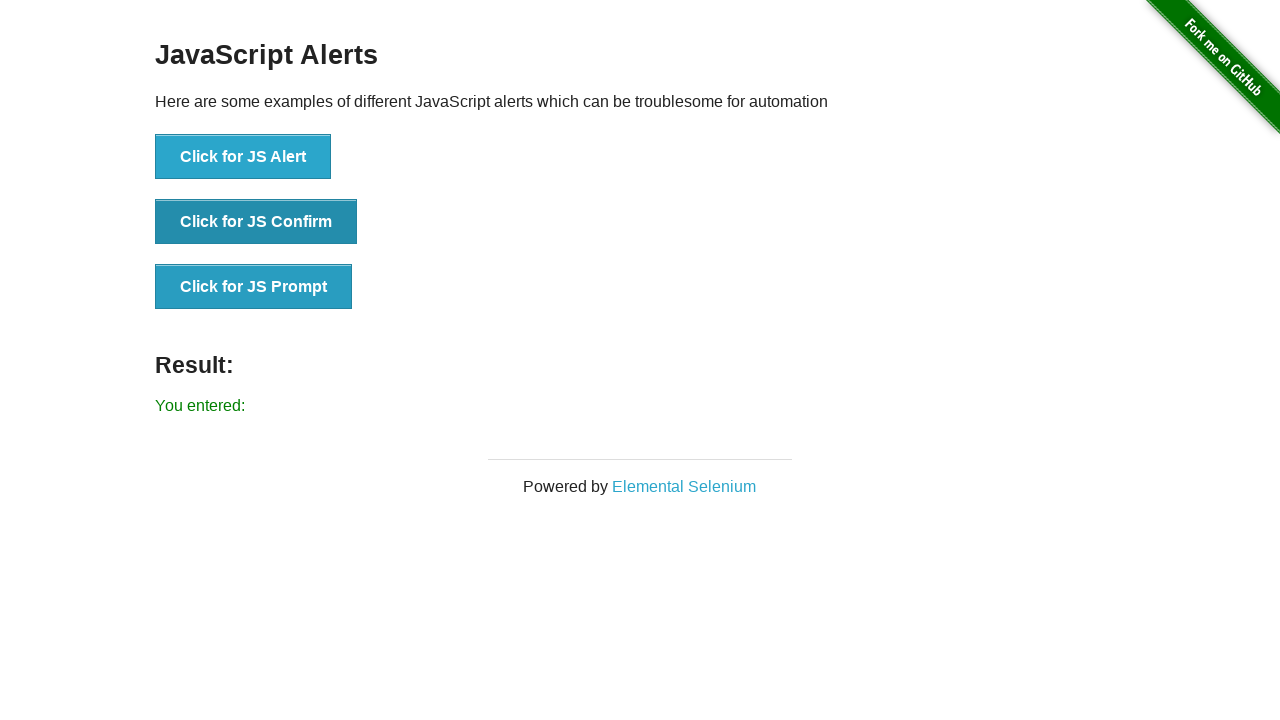

Waited for prompt dialog handling to complete
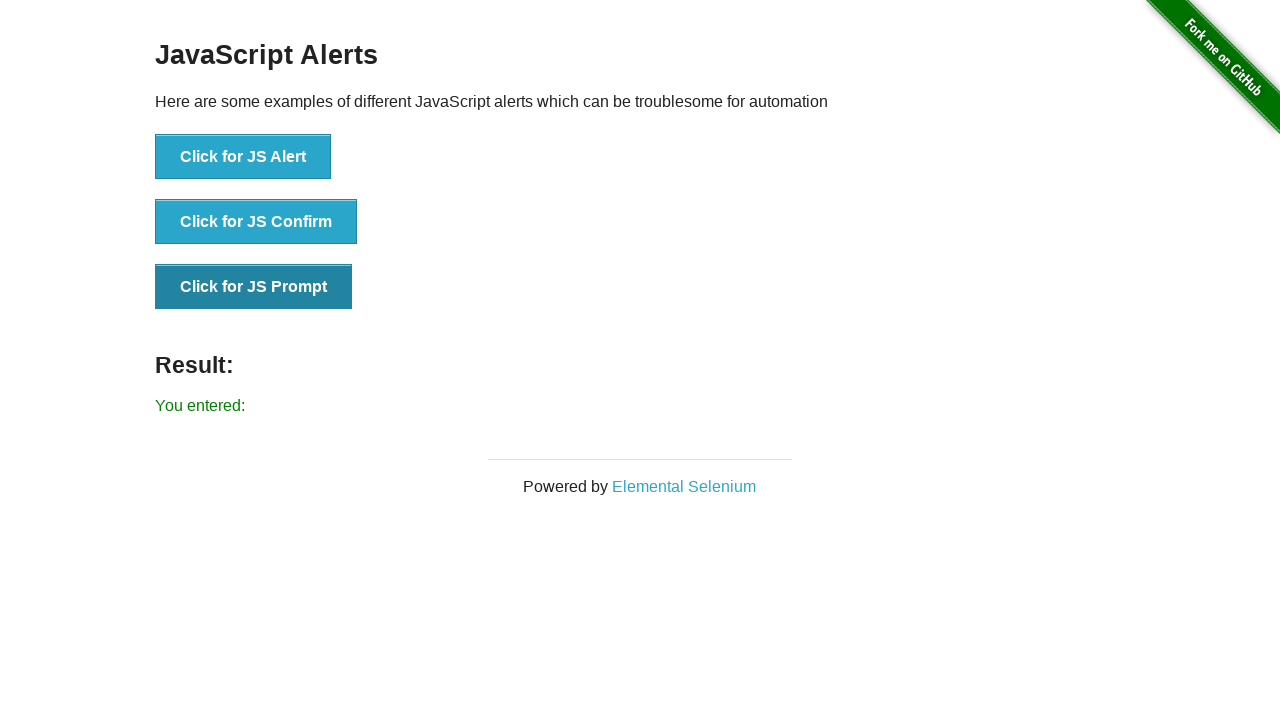

Verified result text is displayed on page
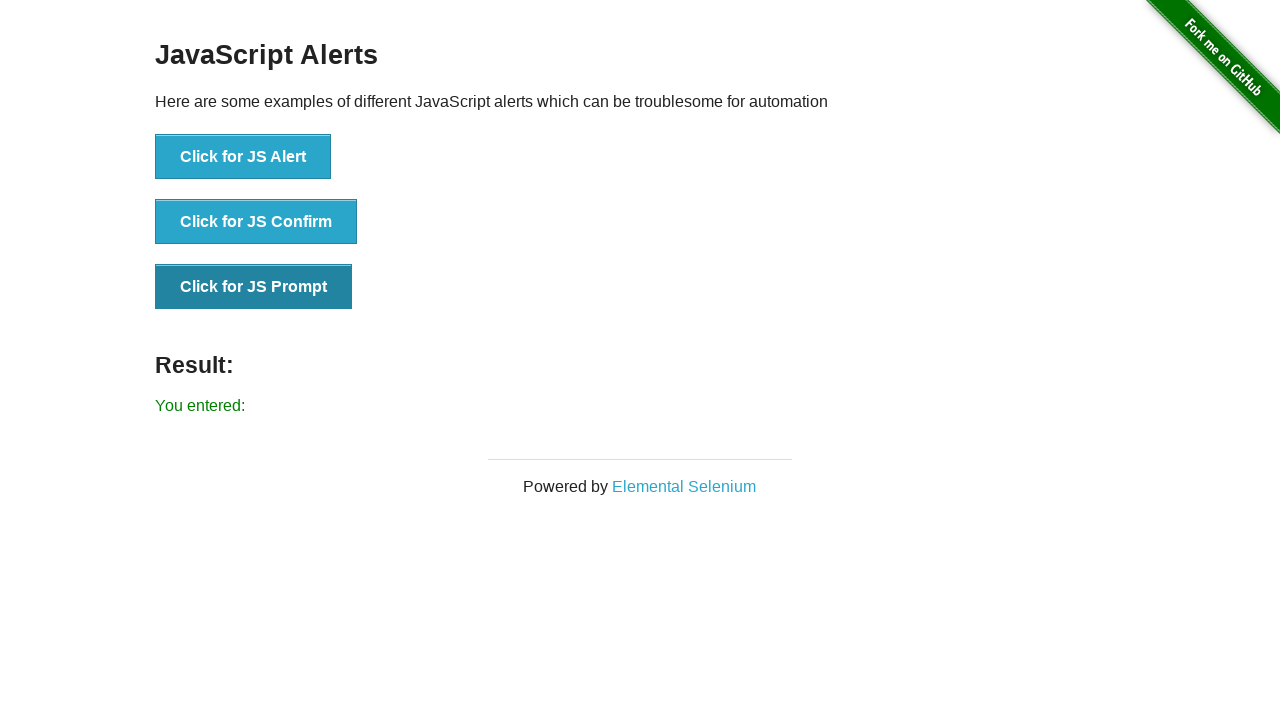

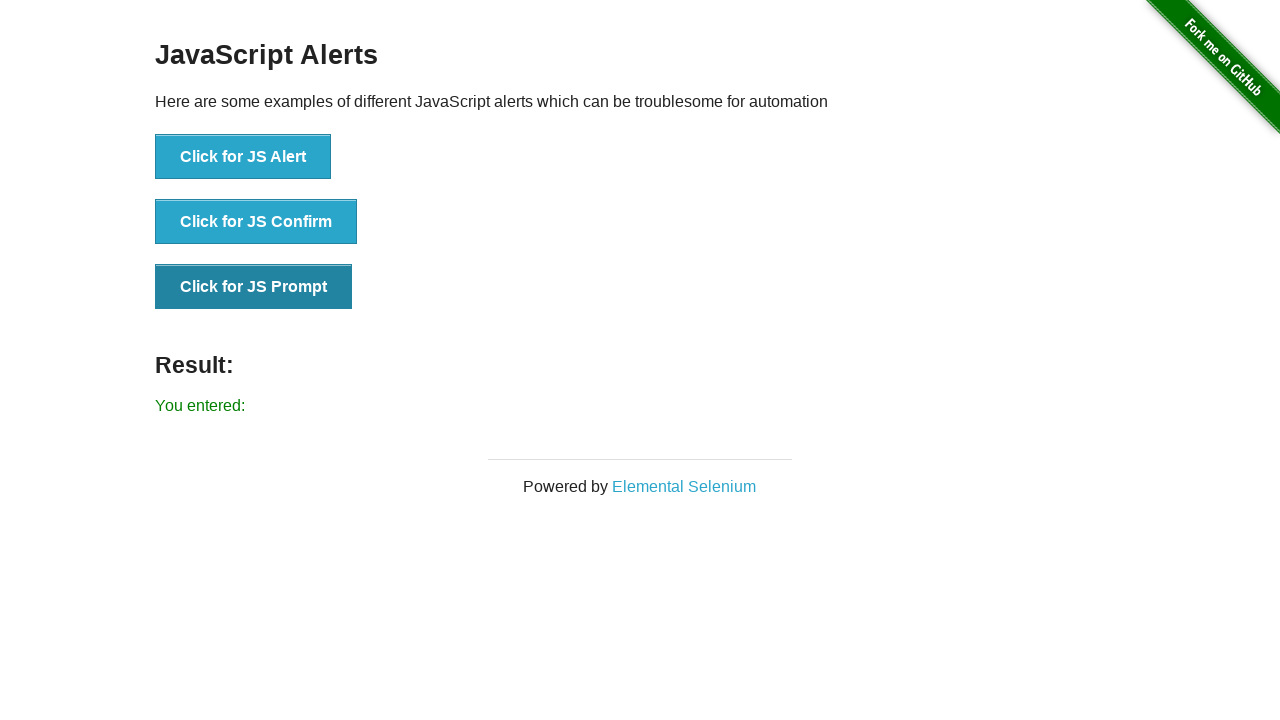